Navigates to NDTV website and verifies that links are present on the page

Starting URL: https://www.ndtv.com

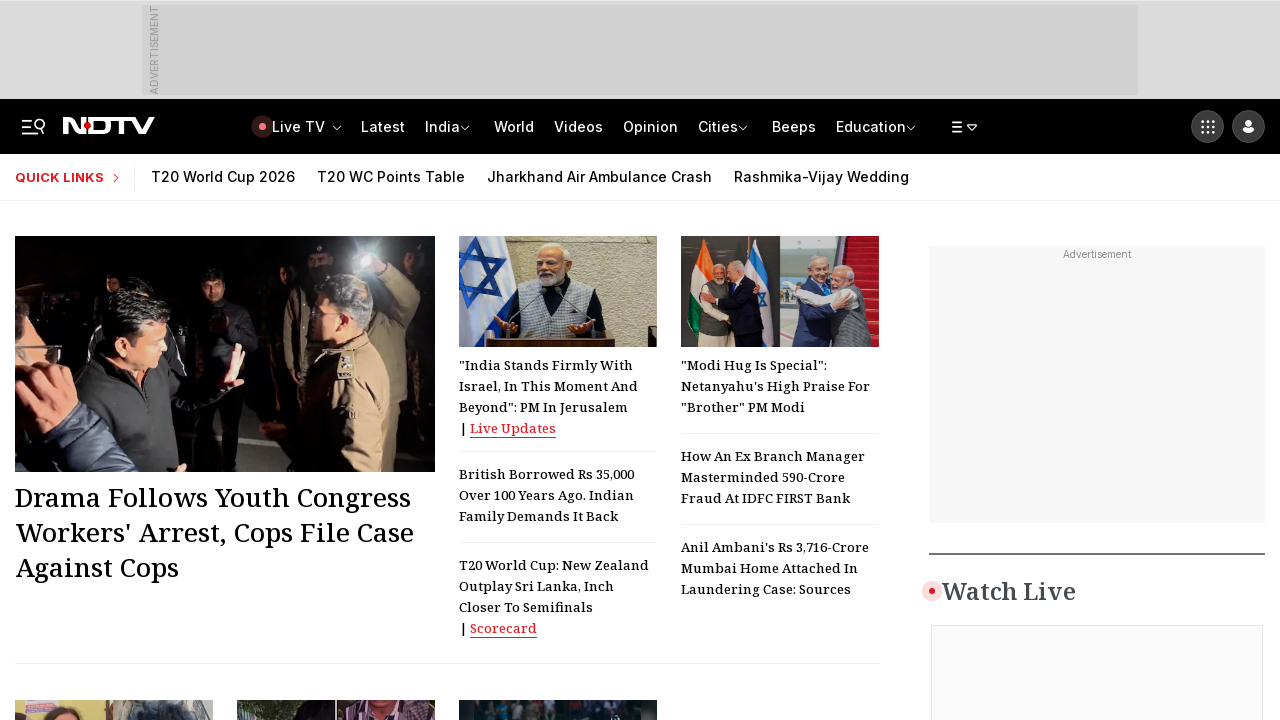

Waited for links to be visible on NDTV homepage
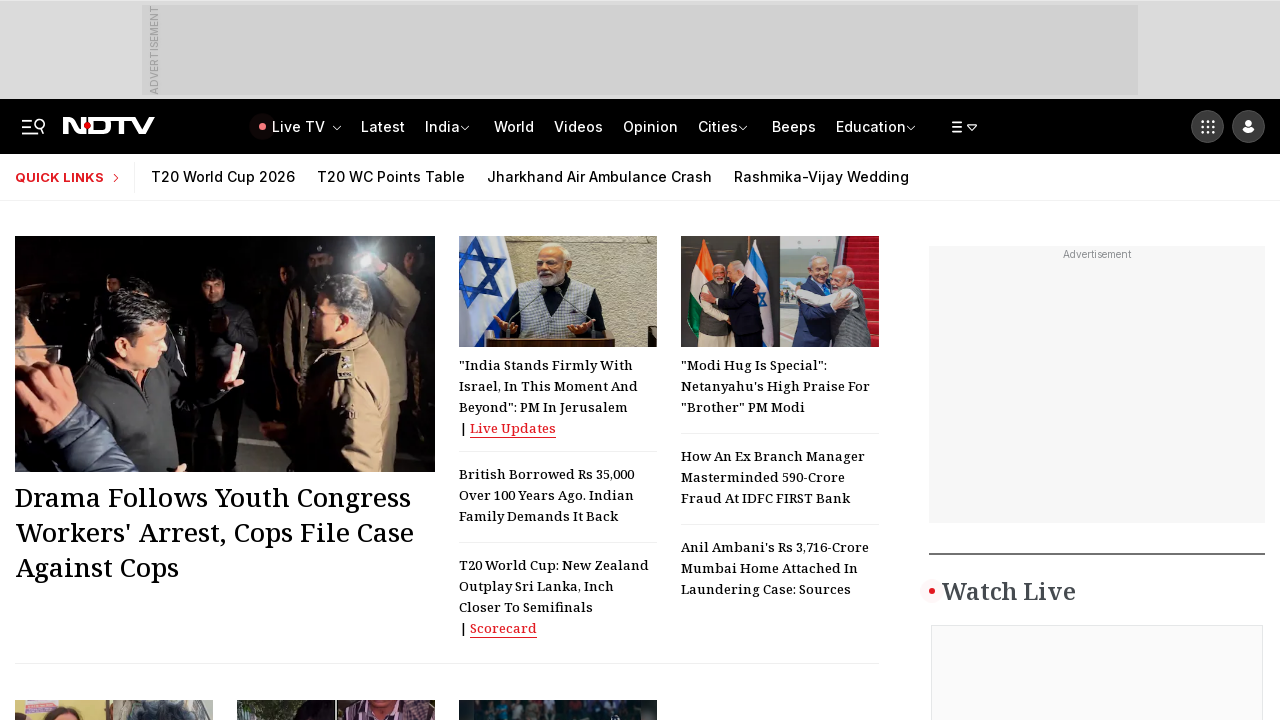

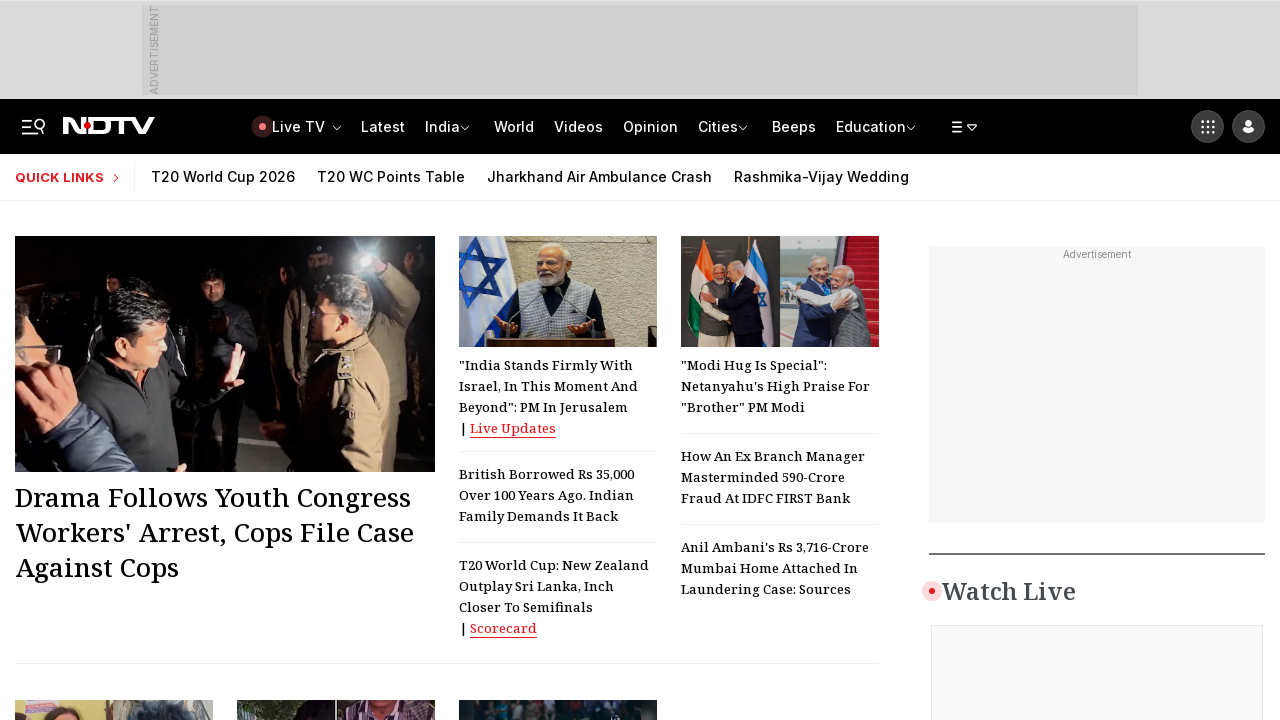